Tests that all CSS stylesheets load successfully without errors.

Starting URL: https://kyledarden.com

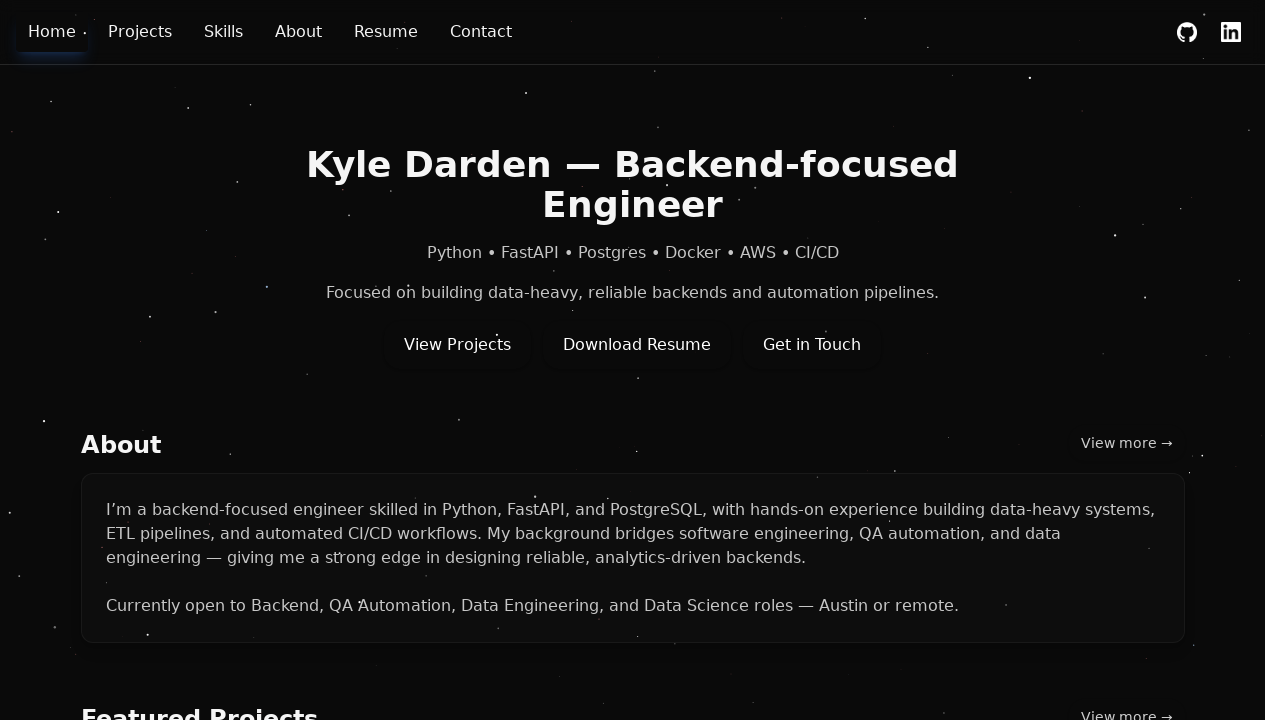

Set up response handler to track stylesheet loading
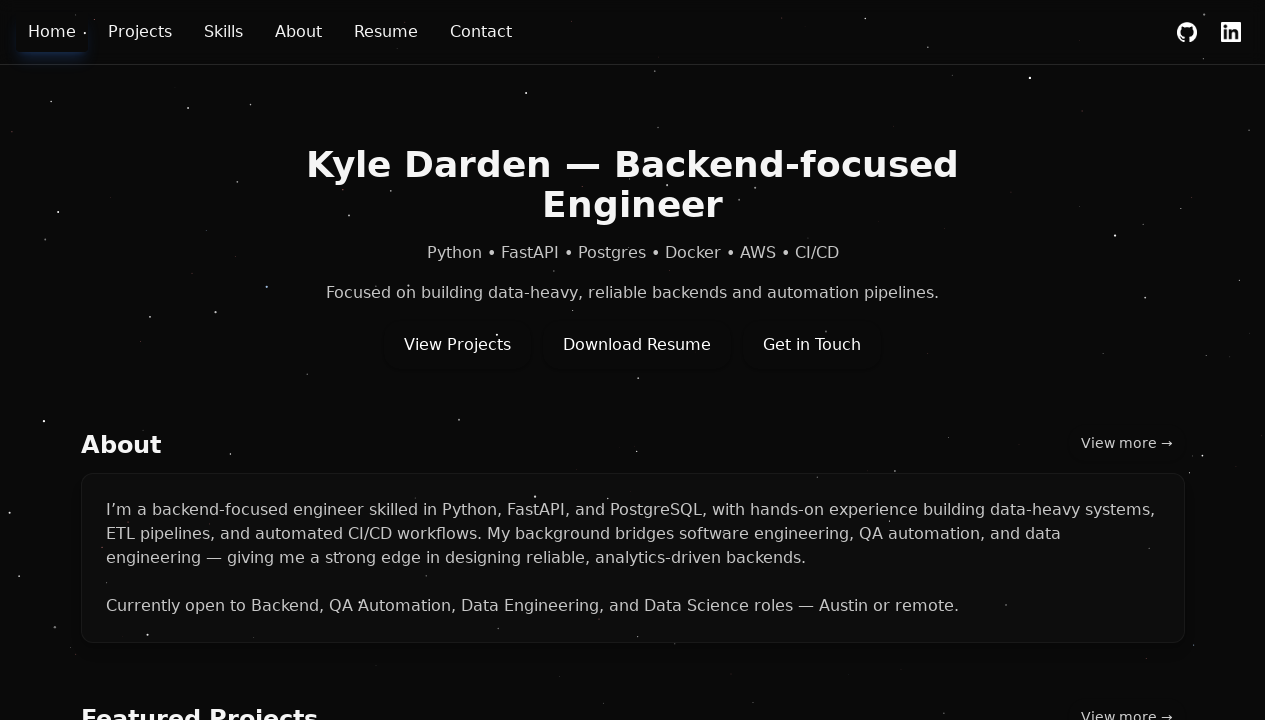

Reloaded page to verify CSS stylesheets load
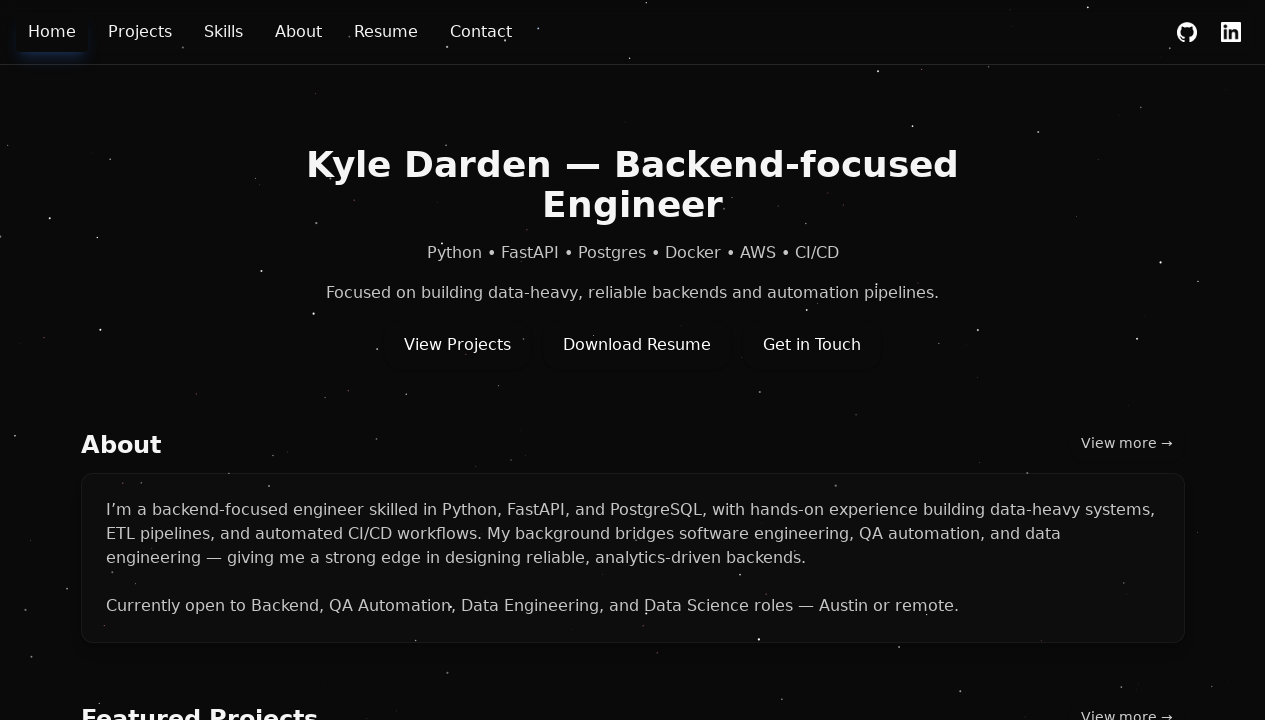

Waited for network to become idle after page reload
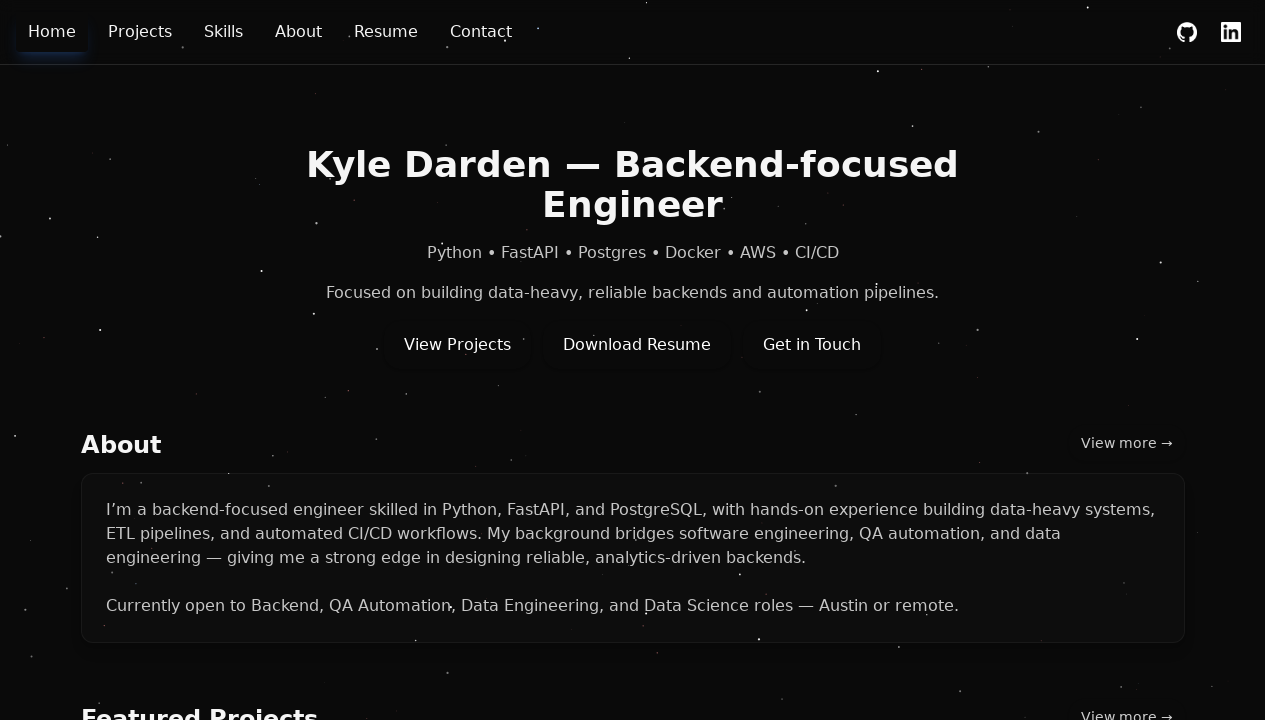

Verified all CSS stylesheets loaded successfully without errors
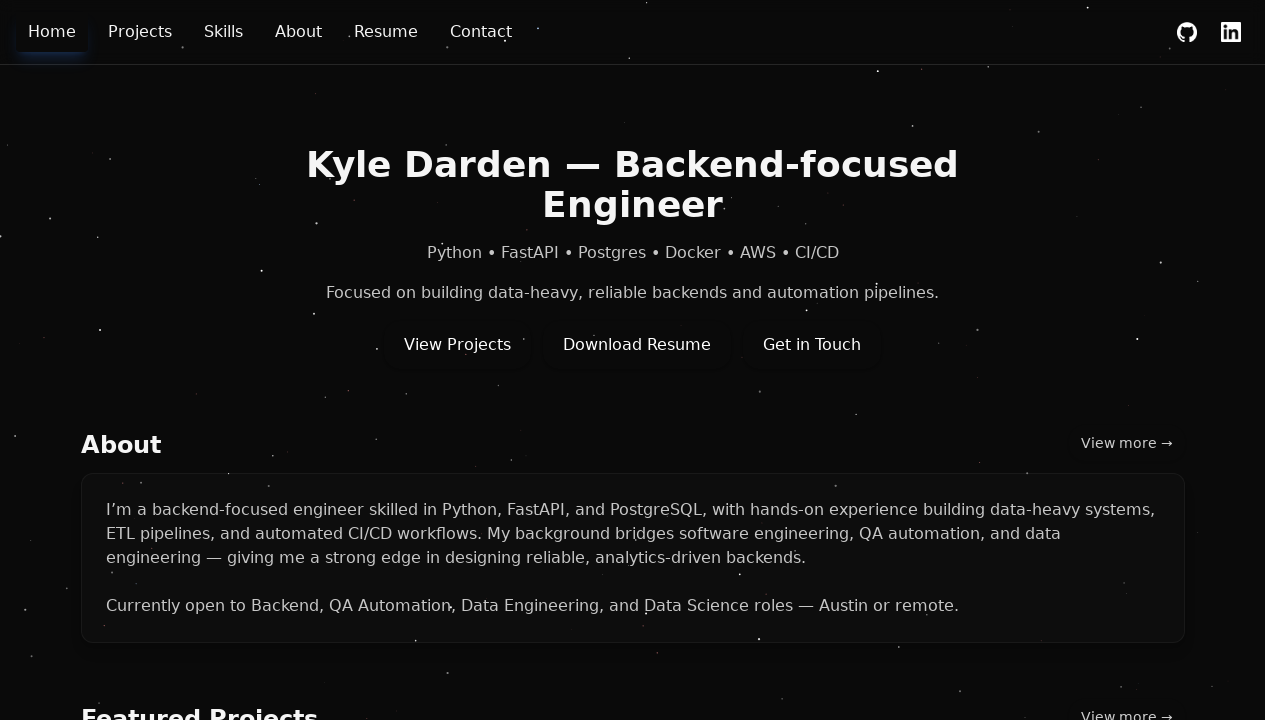

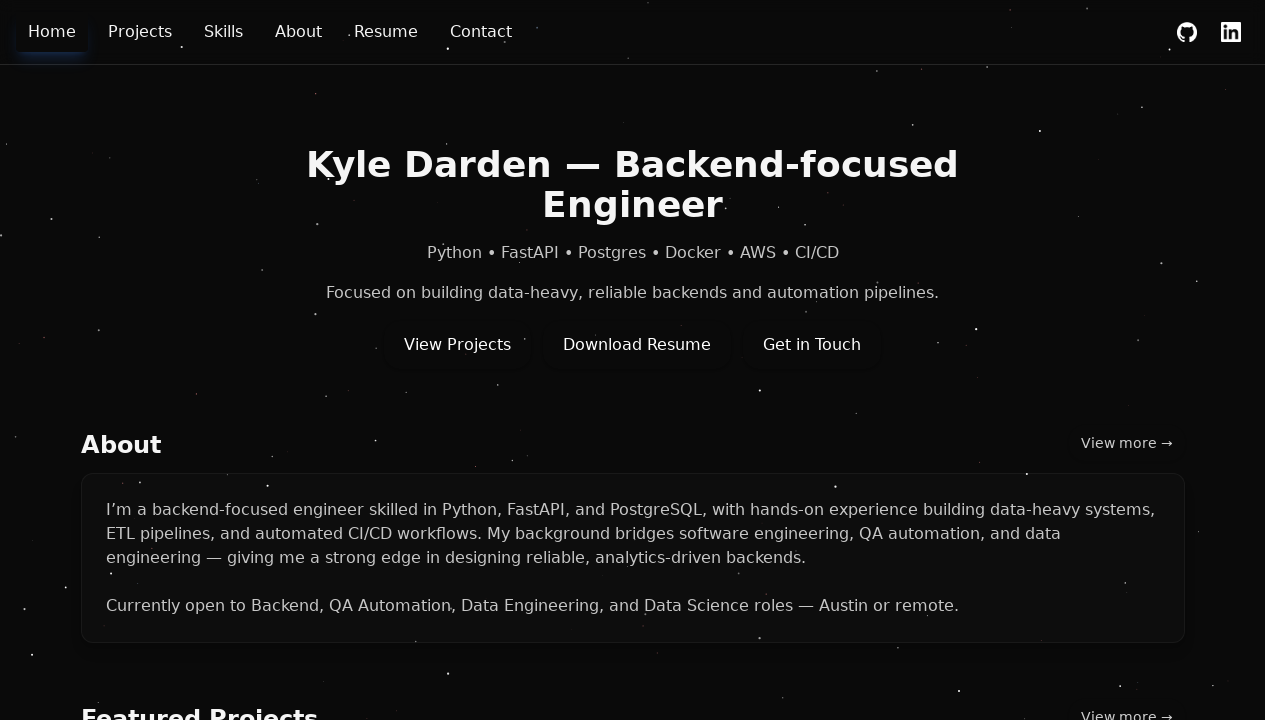